Tests the passenger dropdown functionality on a flight booking practice page by clicking to increment adult and child passenger counts

Starting URL: https://rahulshettyacademy.com/dropdownsPractise/

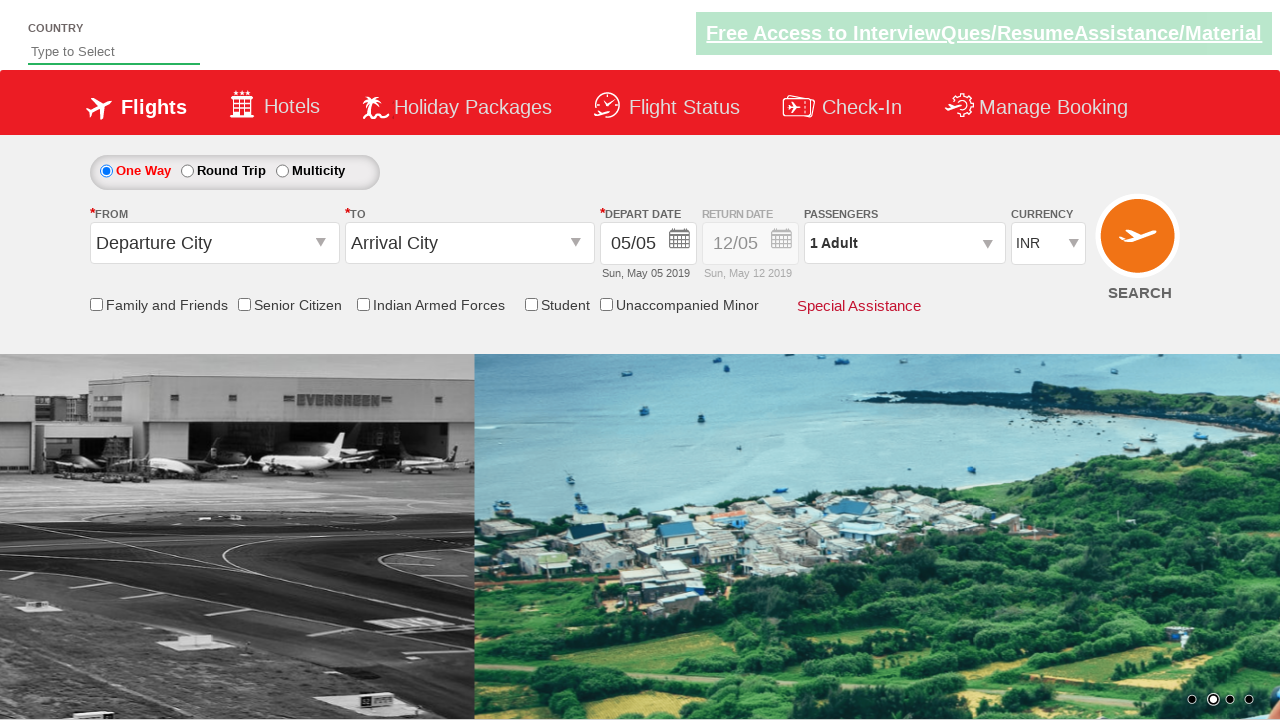

Clicked passenger info dropdown to open it at (904, 243) on #divpaxinfo
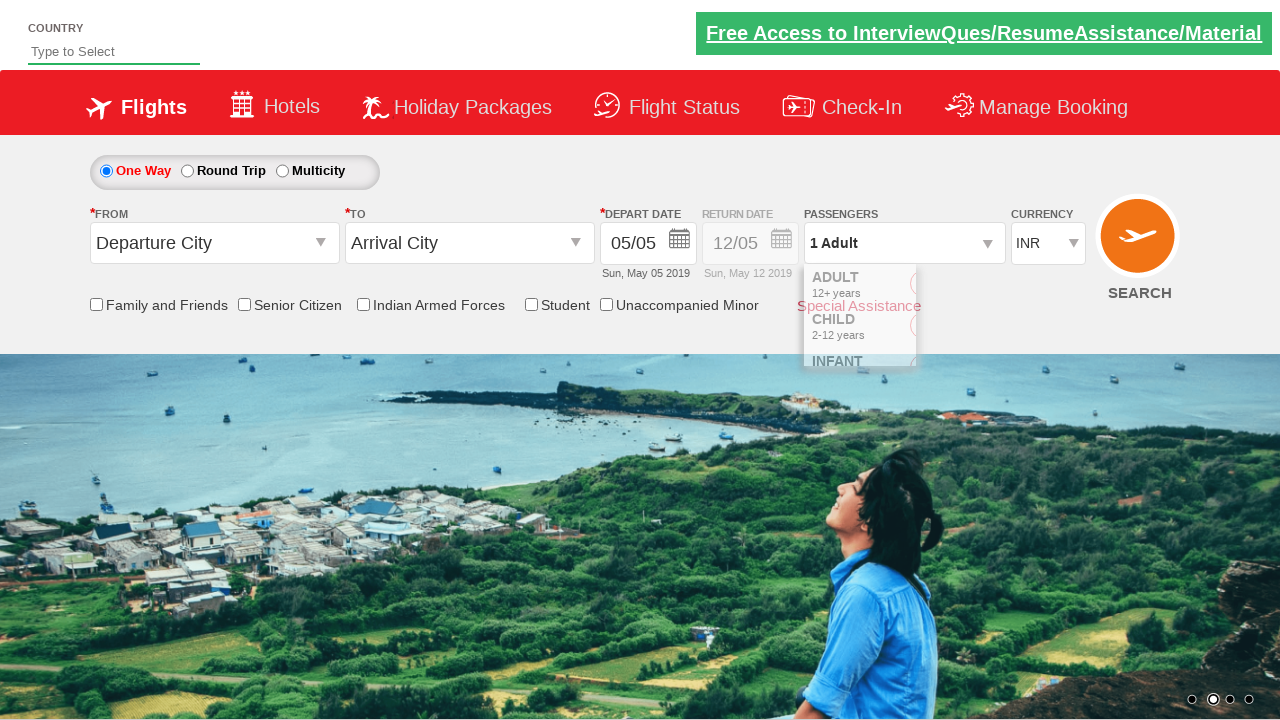

Dropdown opened and increment adult button became visible
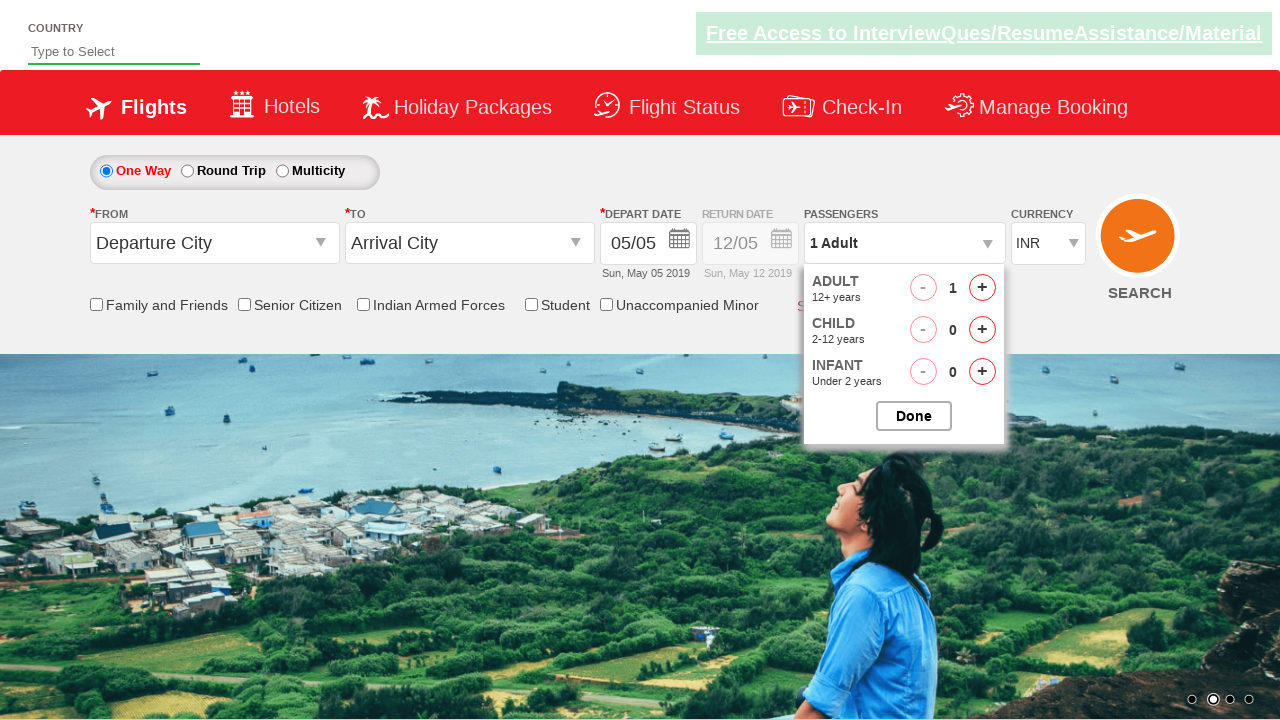

Clicked increment adult button (click 1 of 4) at (982, 288) on #hrefIncAdt
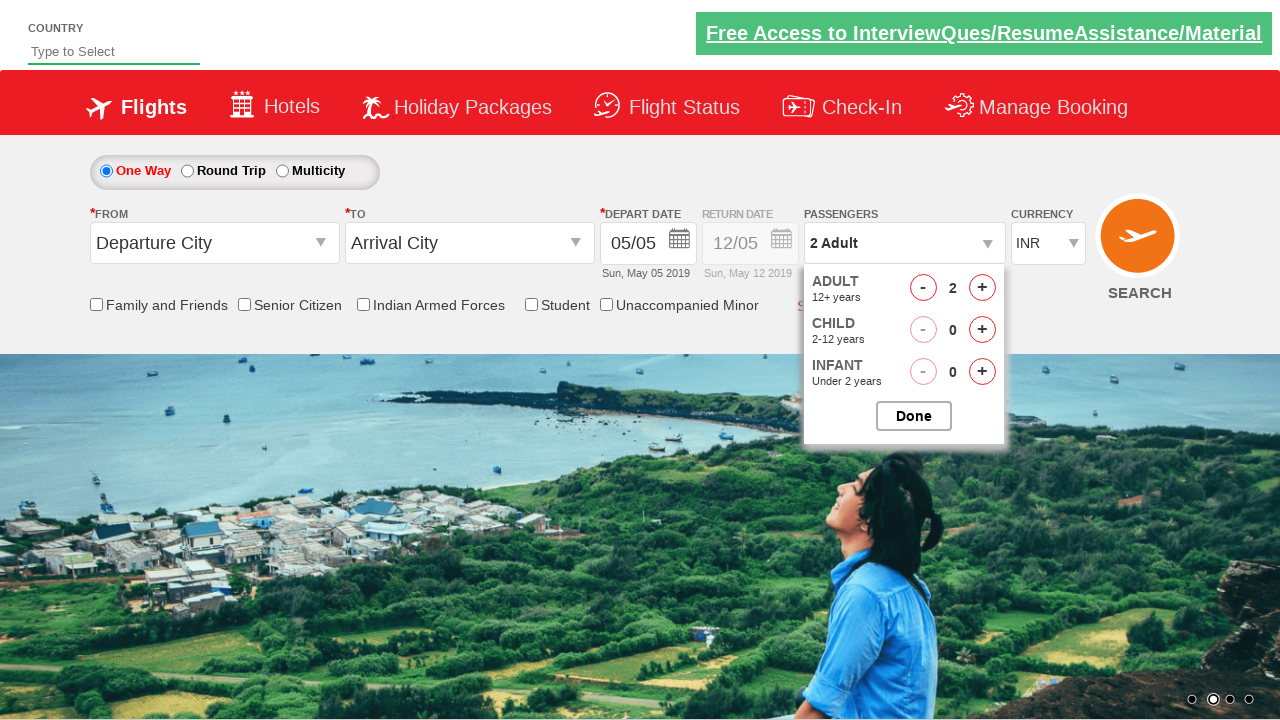

Clicked increment adult button (click 2 of 4) at (982, 288) on #hrefIncAdt
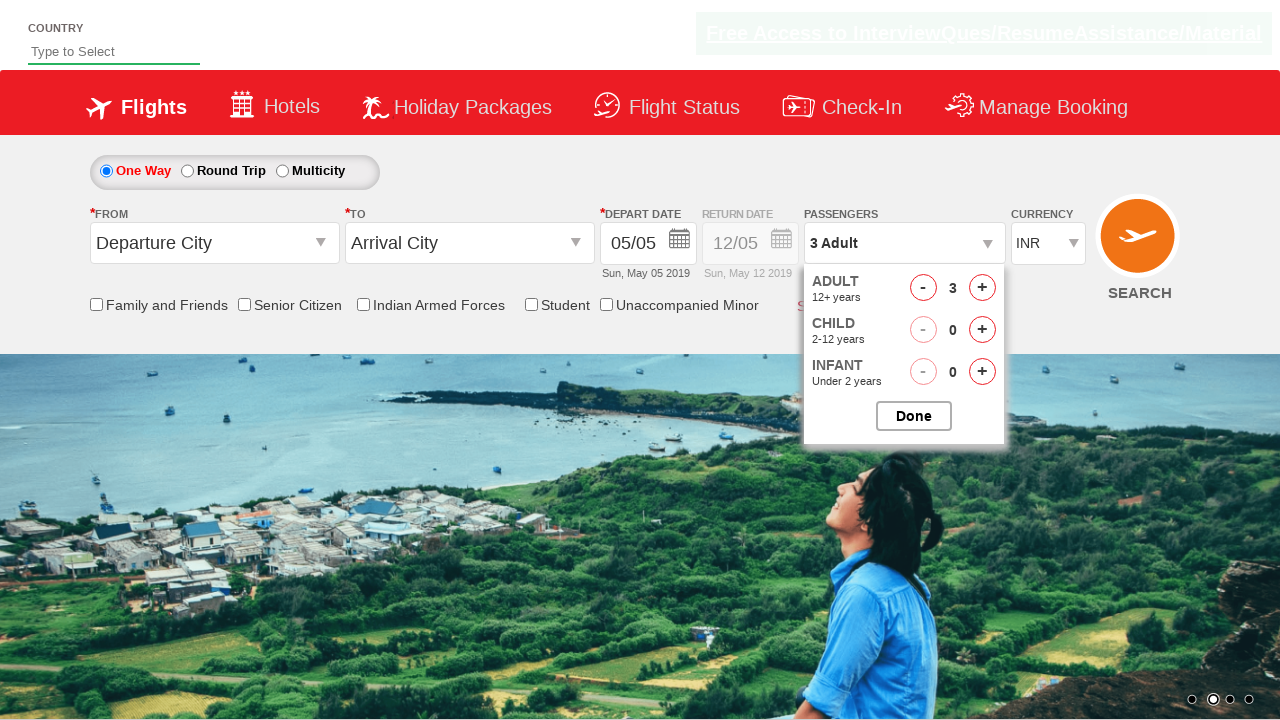

Clicked increment adult button (click 3 of 4) at (982, 288) on #hrefIncAdt
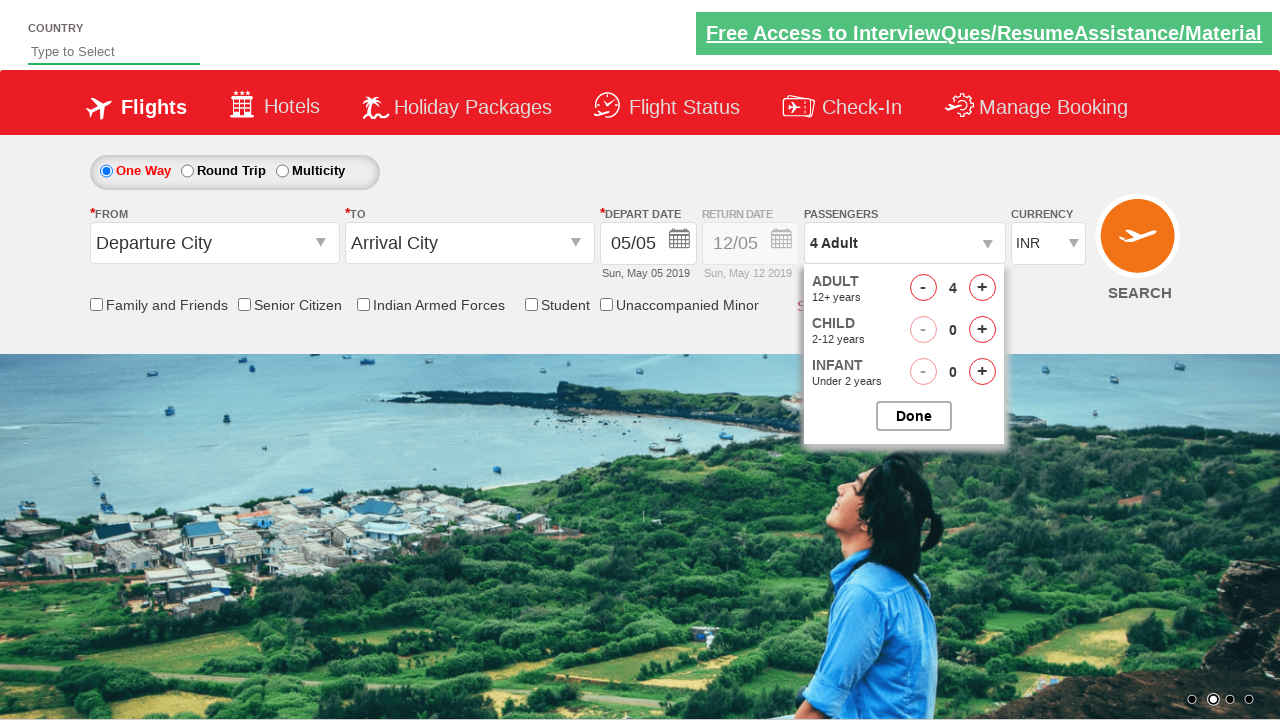

Clicked increment adult button (click 4 of 4) at (982, 288) on #hrefIncAdt
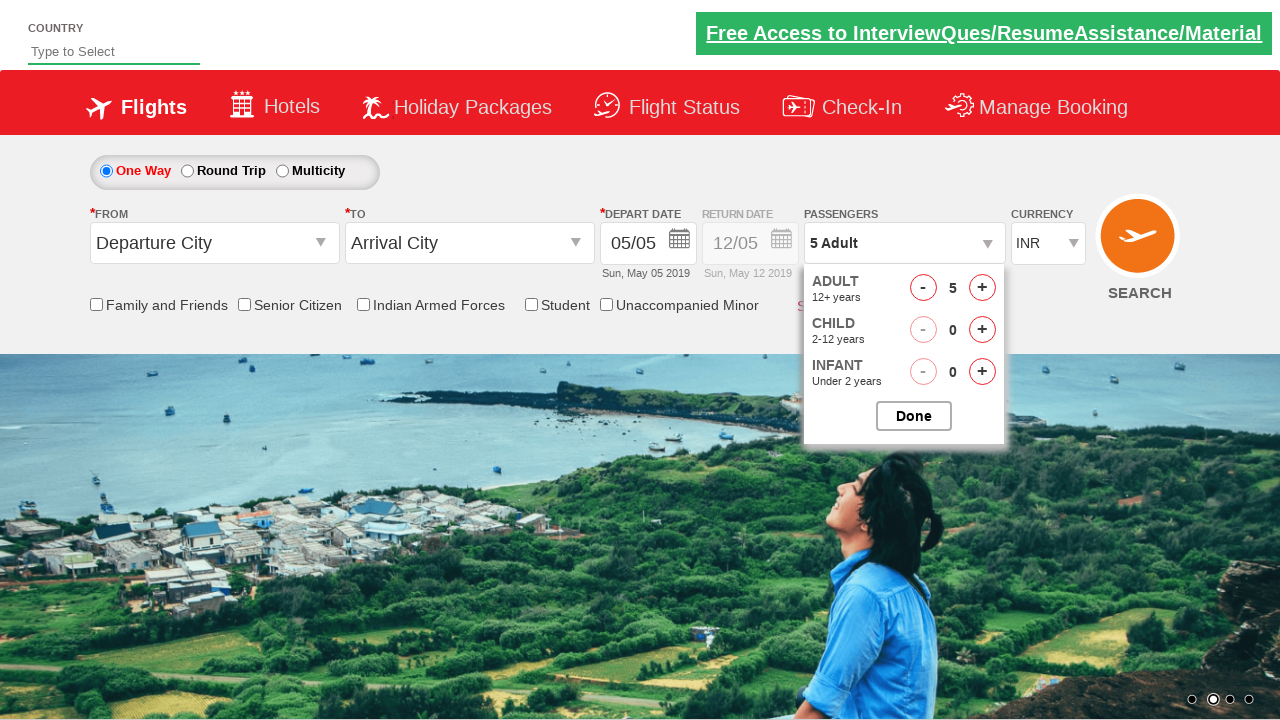

Clicked increment children button (click 1 of 2) at (982, 330) on #hrefIncChd
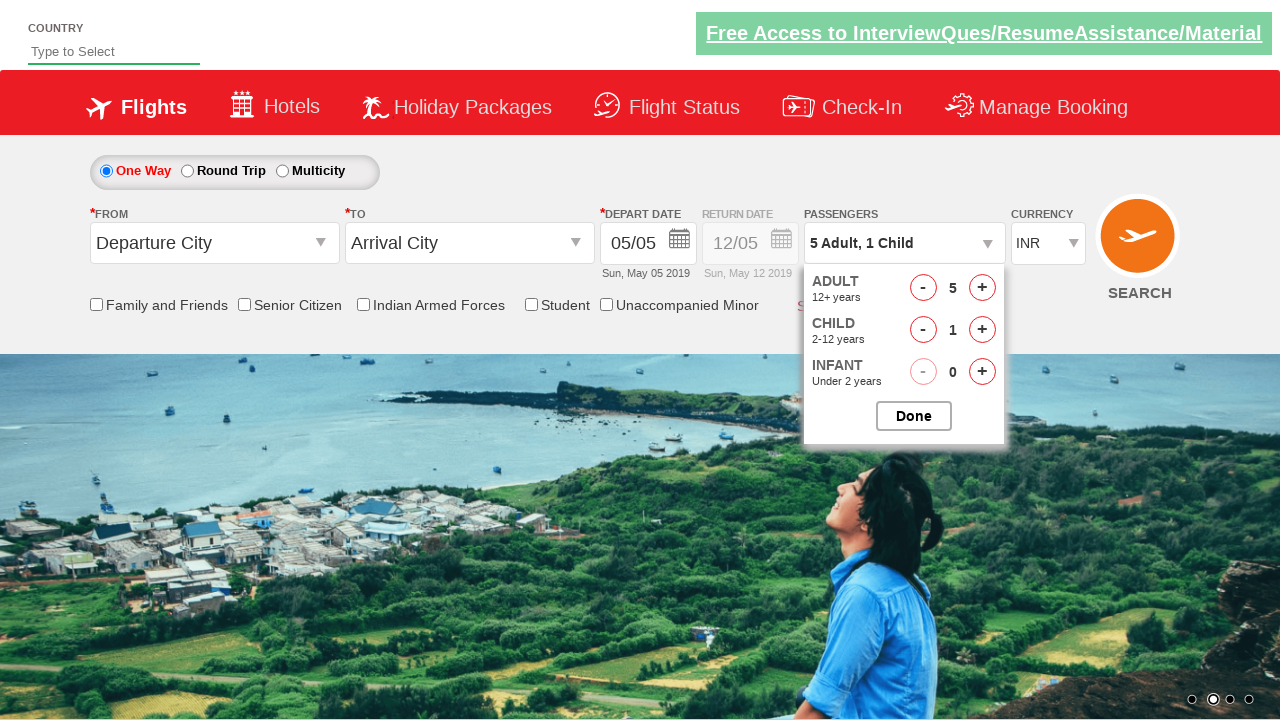

Clicked increment children button (click 2 of 2) at (982, 330) on #hrefIncChd
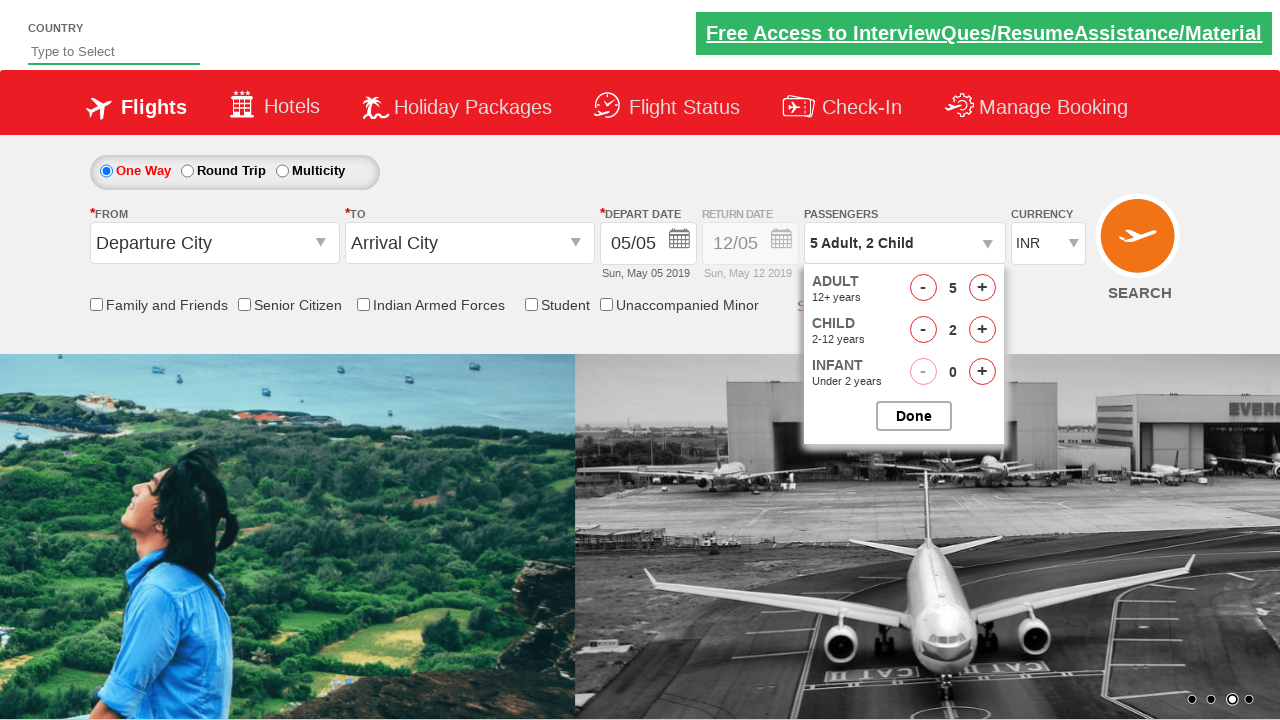

Clicked button to close passenger dropdown at (914, 416) on #btnclosepaxoption
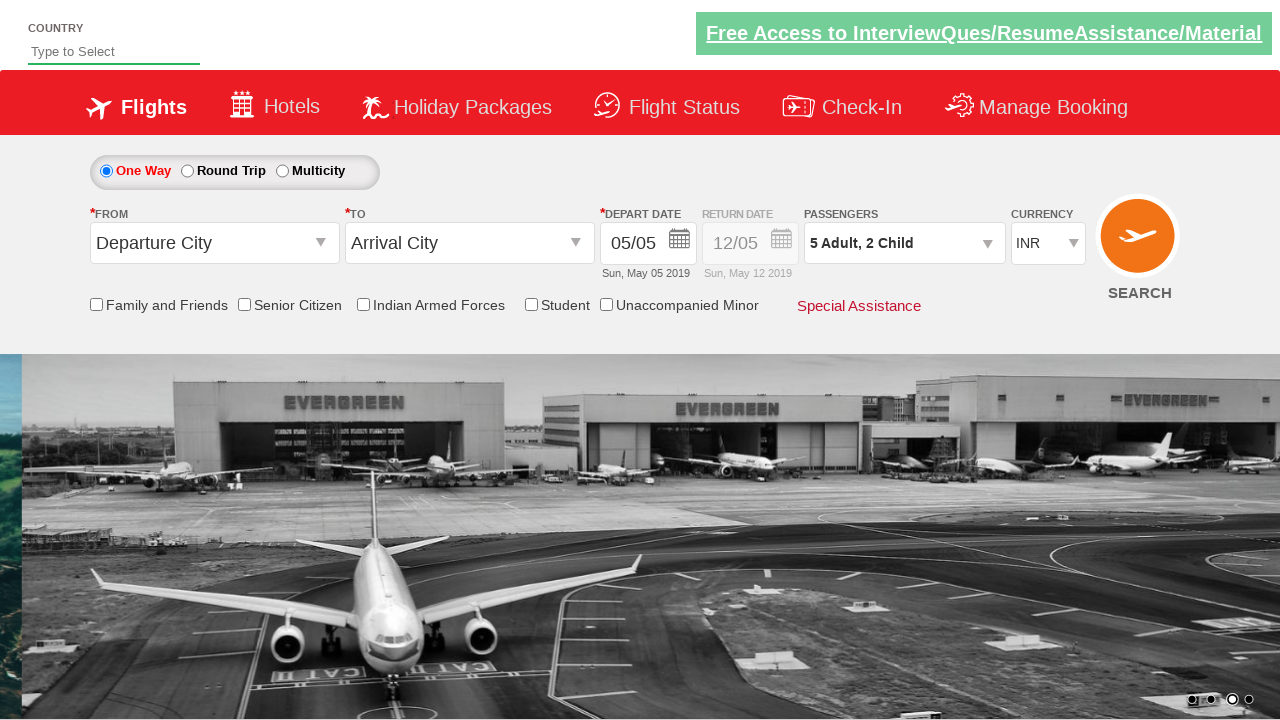

Passenger info dropdown closed and updated passenger count is displayed
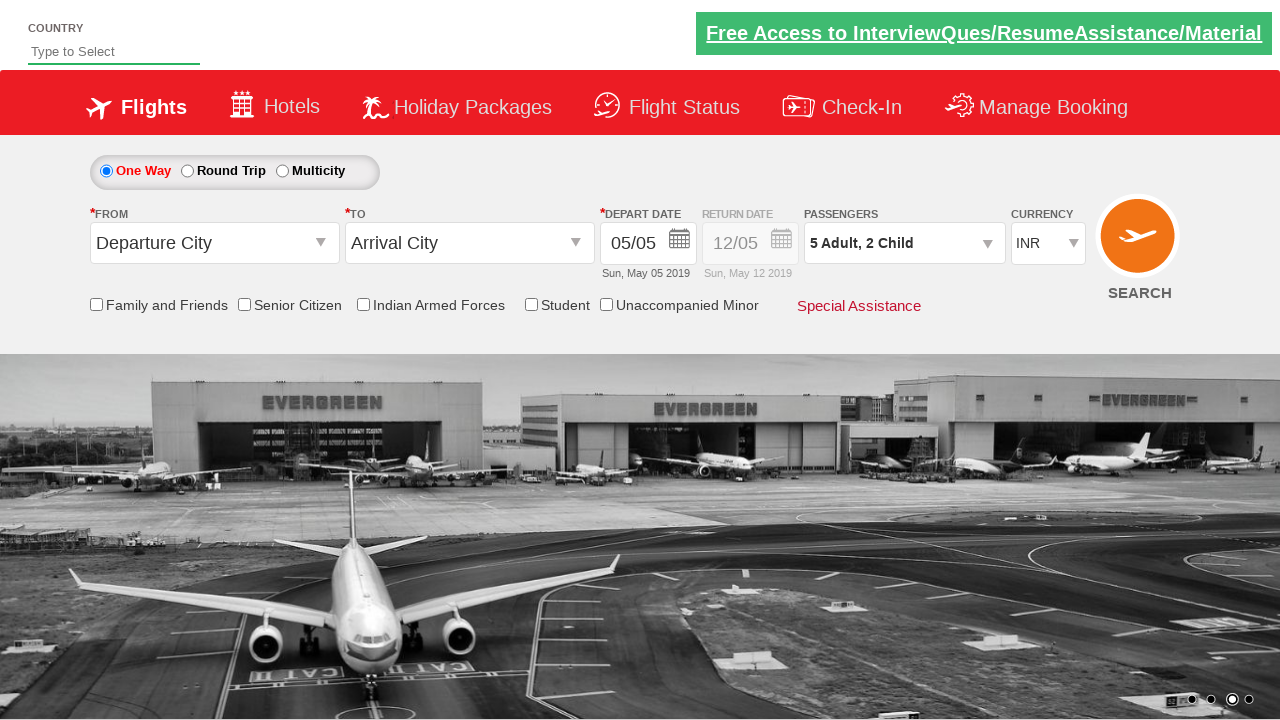

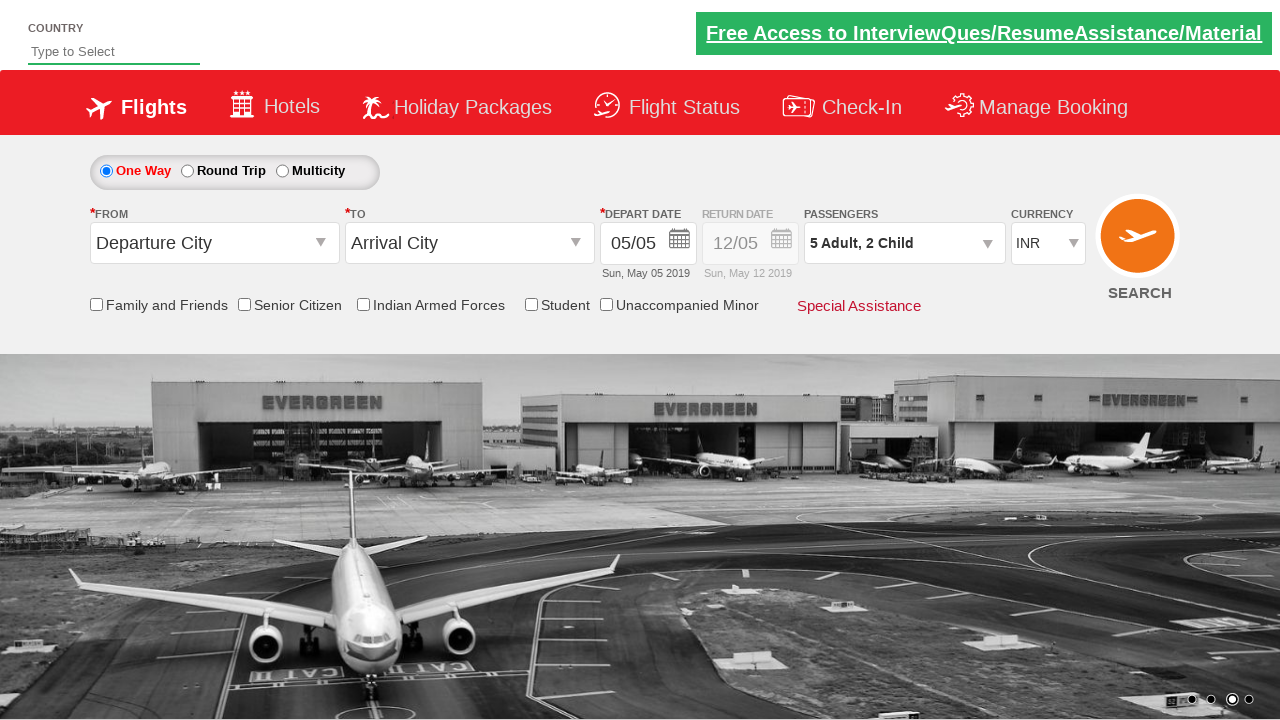